Tests drag and drop functionality on jQuery UI demo page by dragging an element and dropping it onto a target element within an iframe

Starting URL: http://jqueryui.com/droppable/

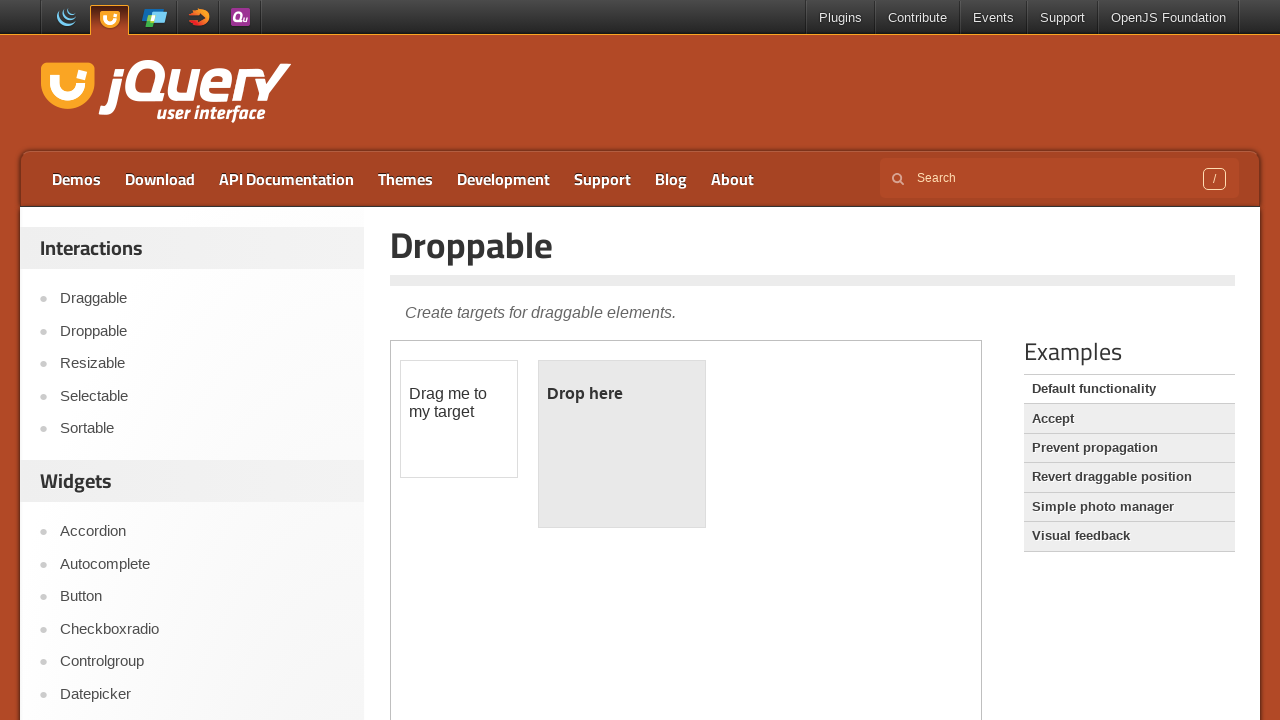

Located the first iframe containing the drag and drop demo
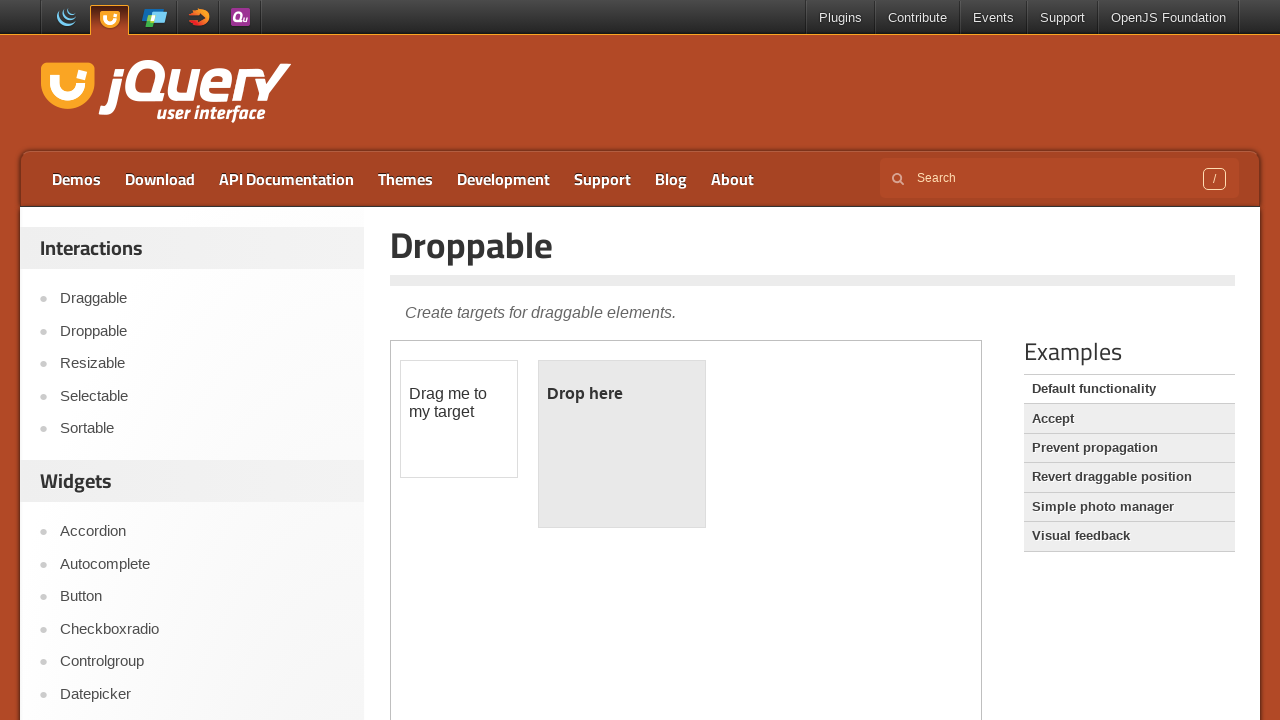

Located the draggable element with id 'draggable'
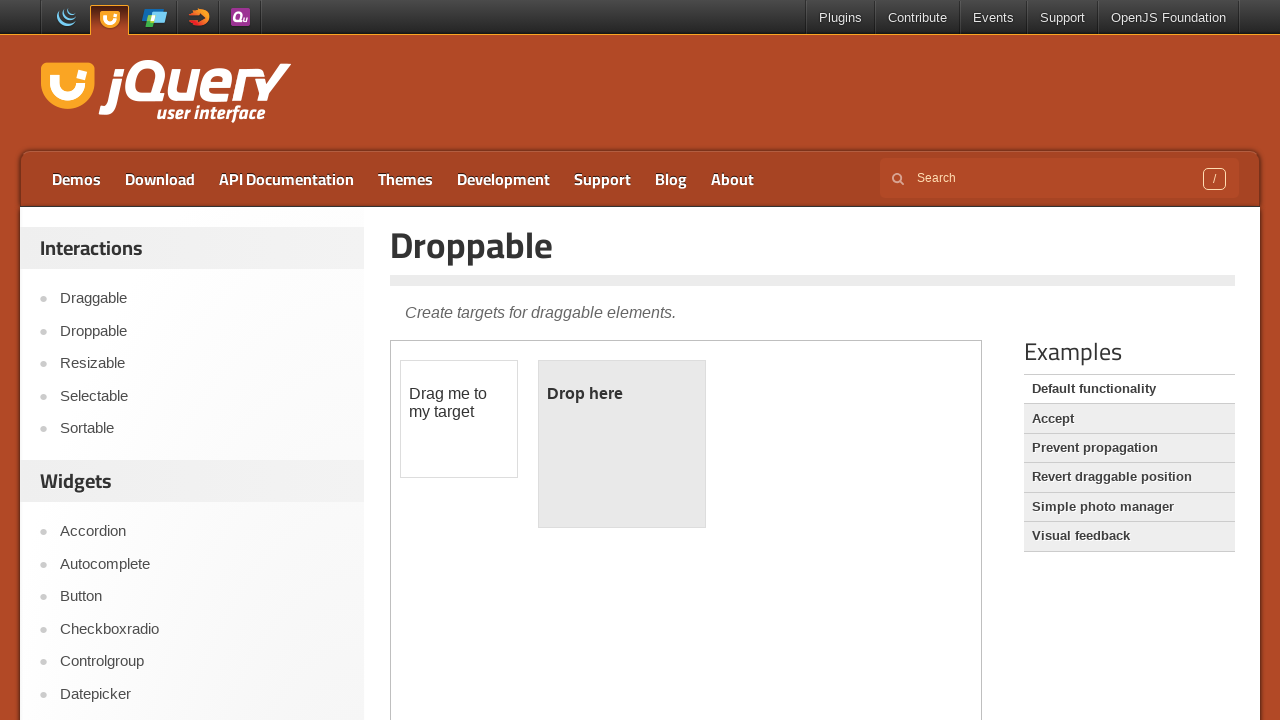

Located the droppable target element with id 'droppable'
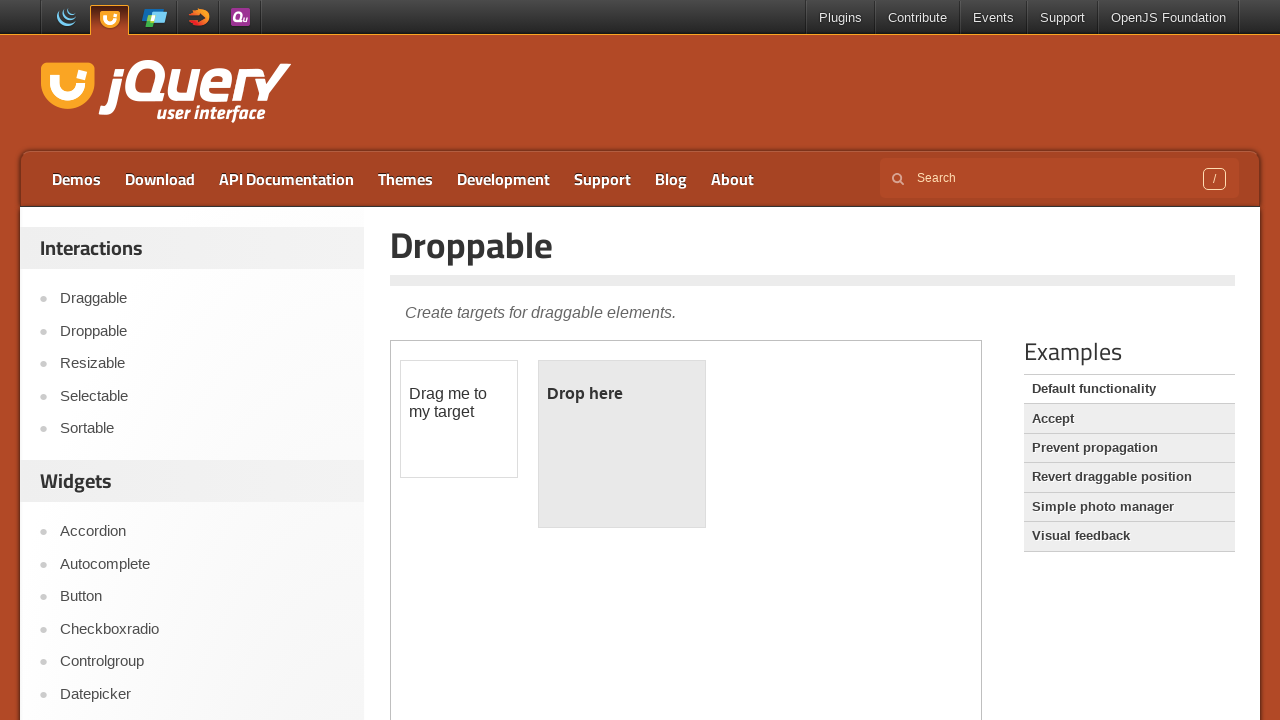

Dragged the draggable element and dropped it onto the droppable target at (622, 444)
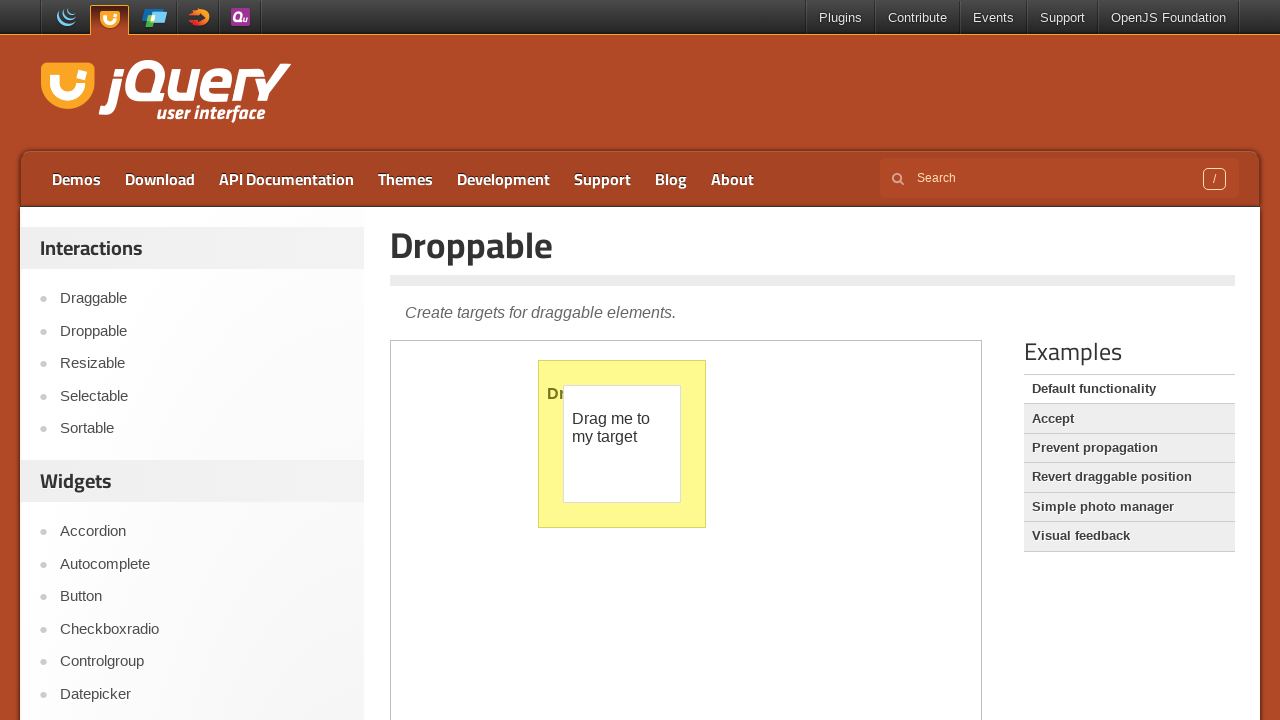

Waited 1000ms for the drag and drop operation to complete
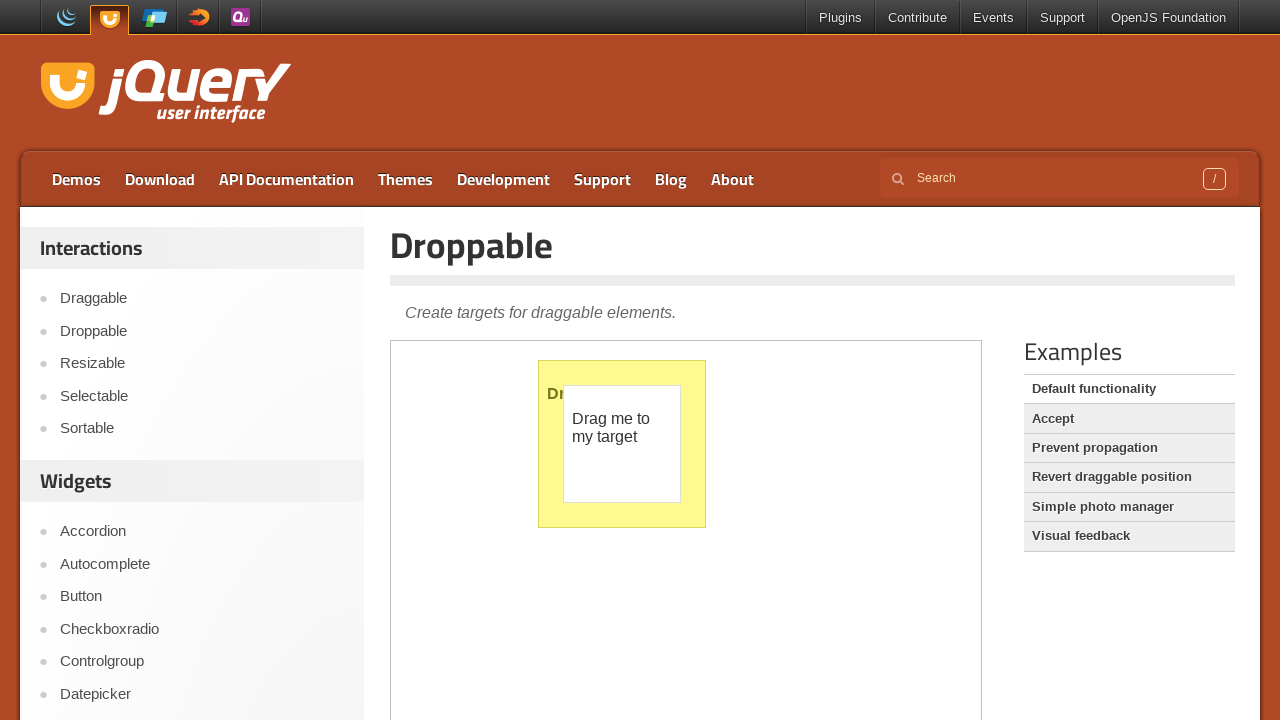

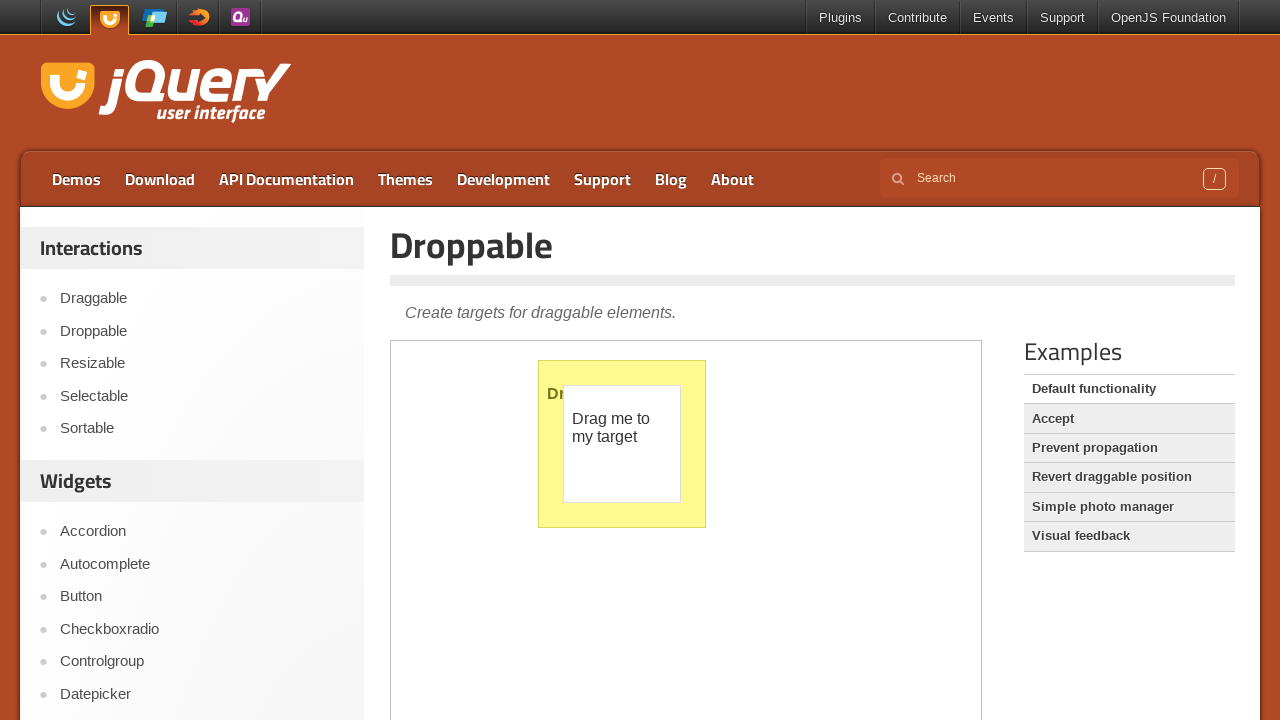